Tests double-click functionality on a button and verifies the resulting input field value

Starting URL: https://testautomationpractice.blogspot.com/

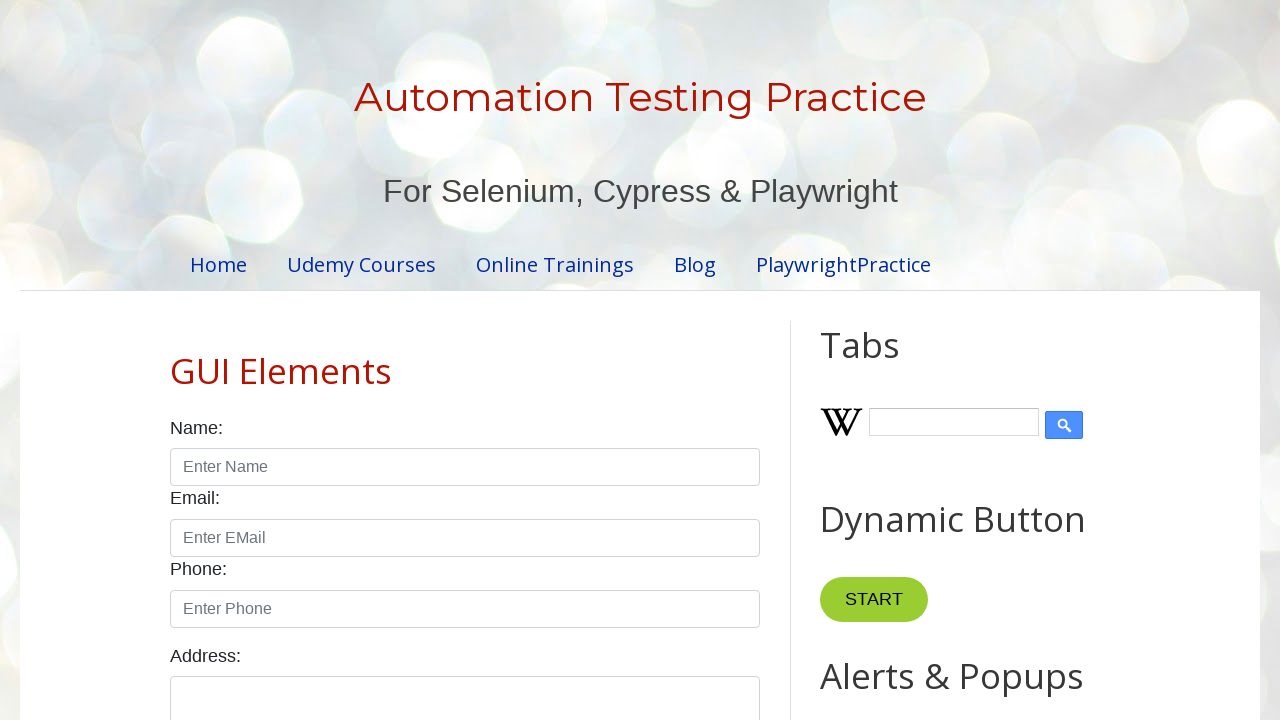

Double-clicked the button to trigger double-click functionality at (885, 360) on #HTML10 > .widget-content > button
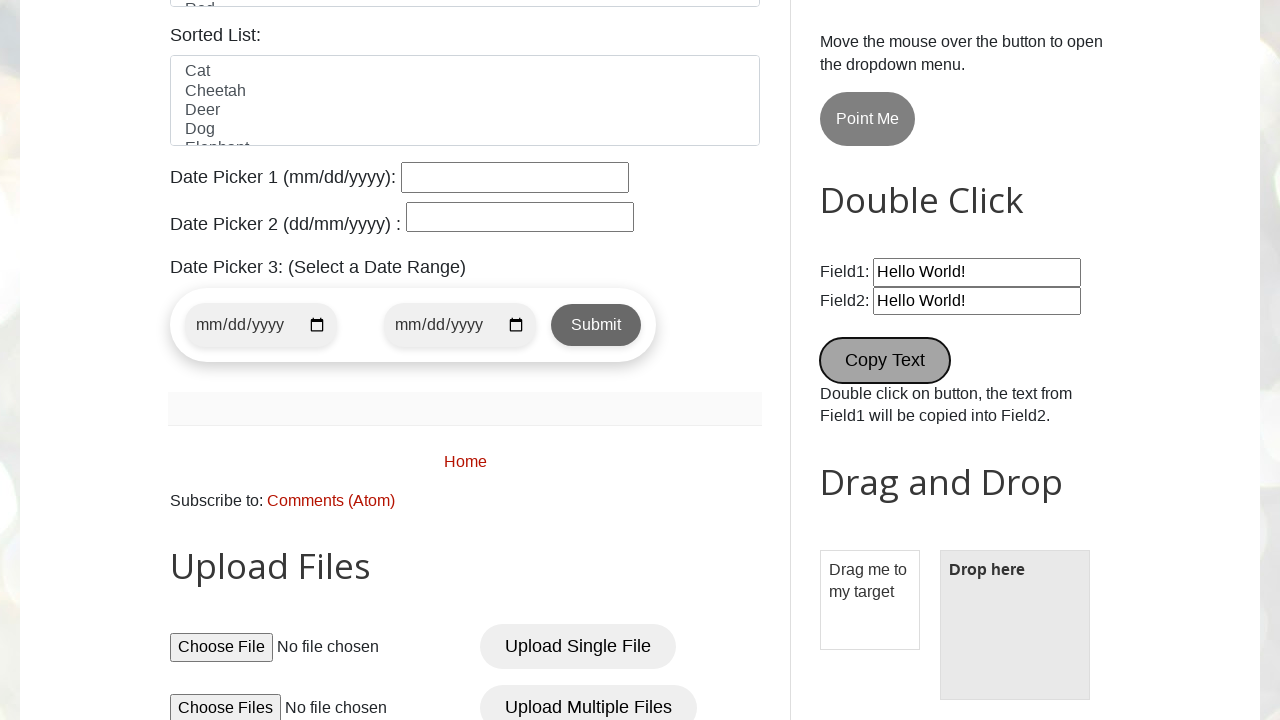

Verified input field contains expected value 'Hello World!'
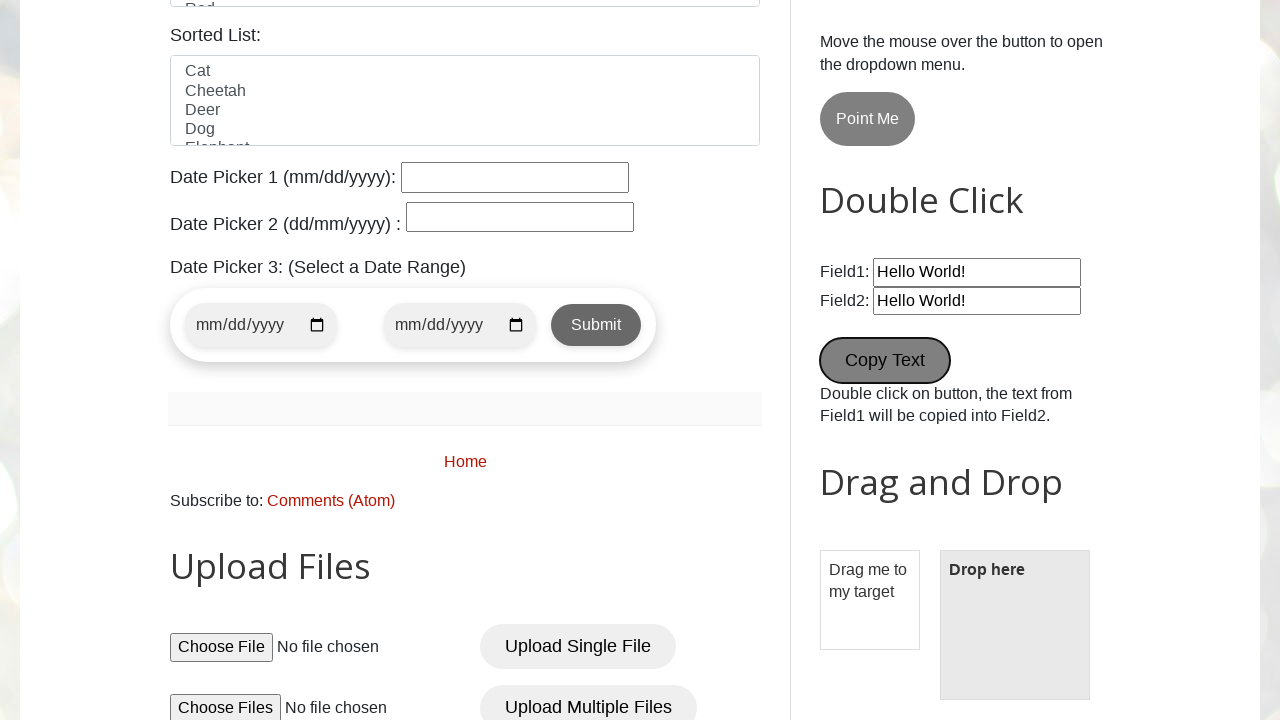

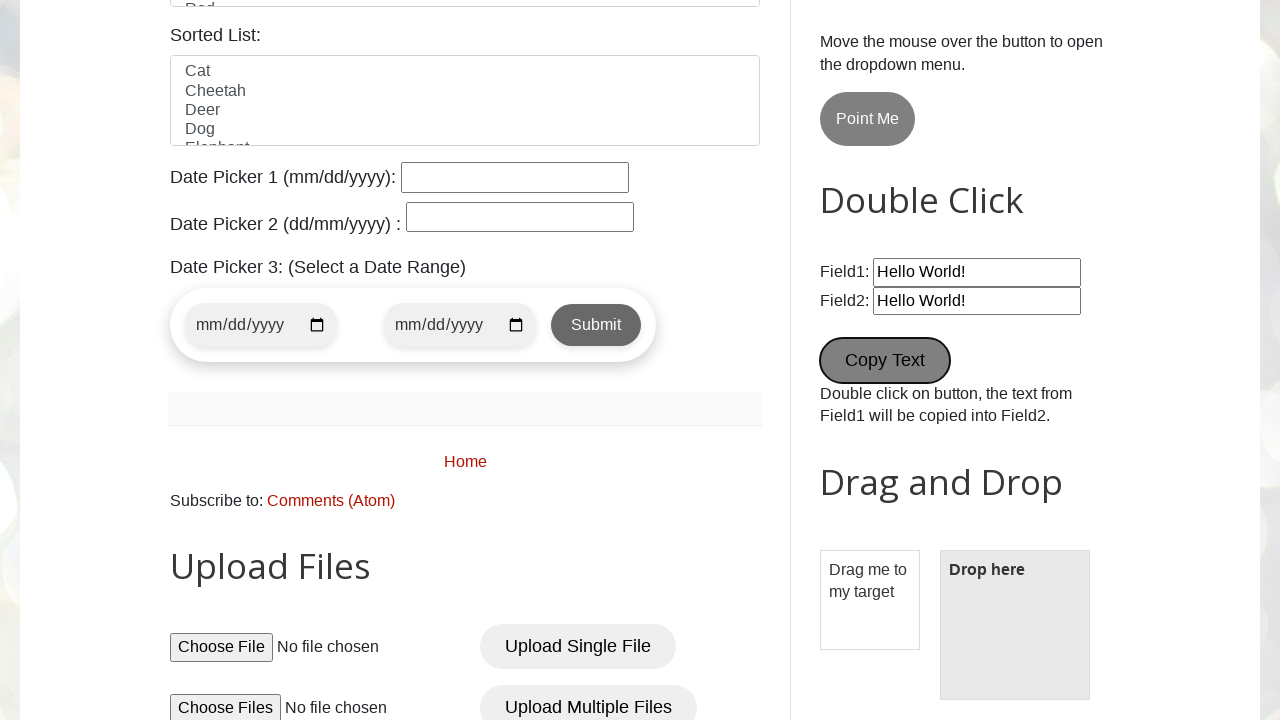